Waits for a price to reach $100, then books and solves a mathematical challenge by calculating and submitting the answer

Starting URL: http://suninjuly.github.io/explicit_wait2.html

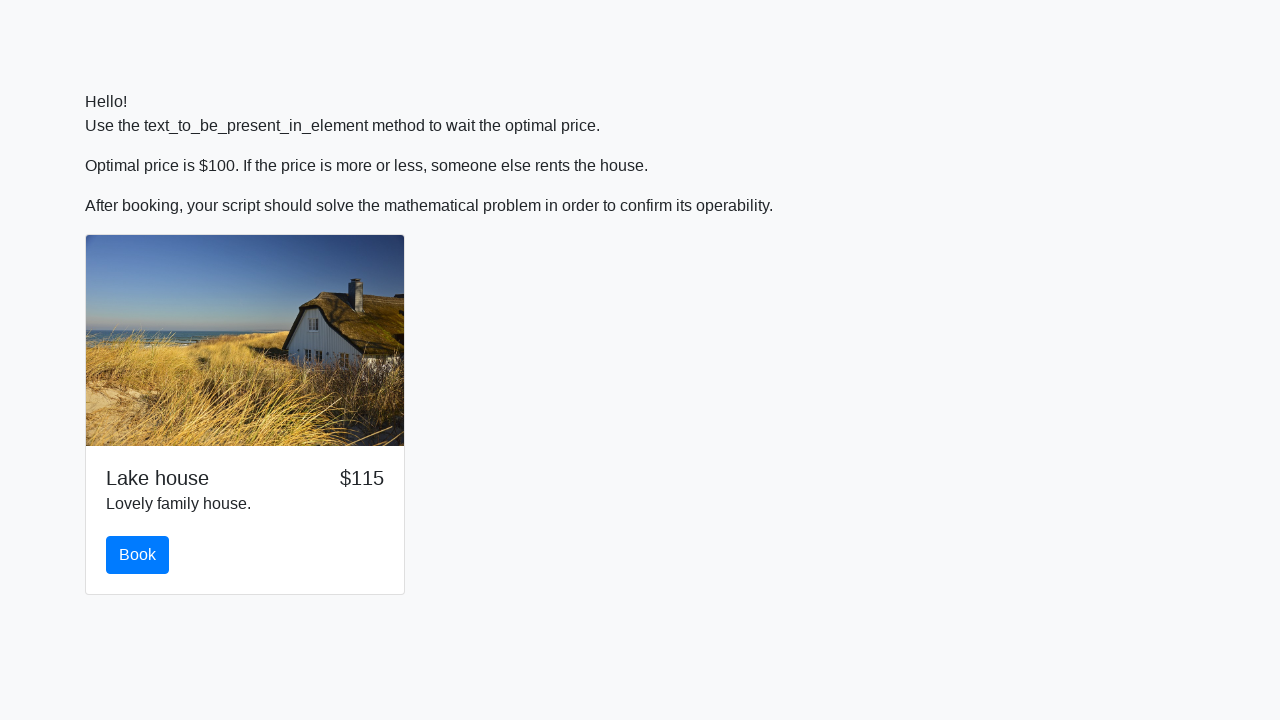

Waited for price to reach $100
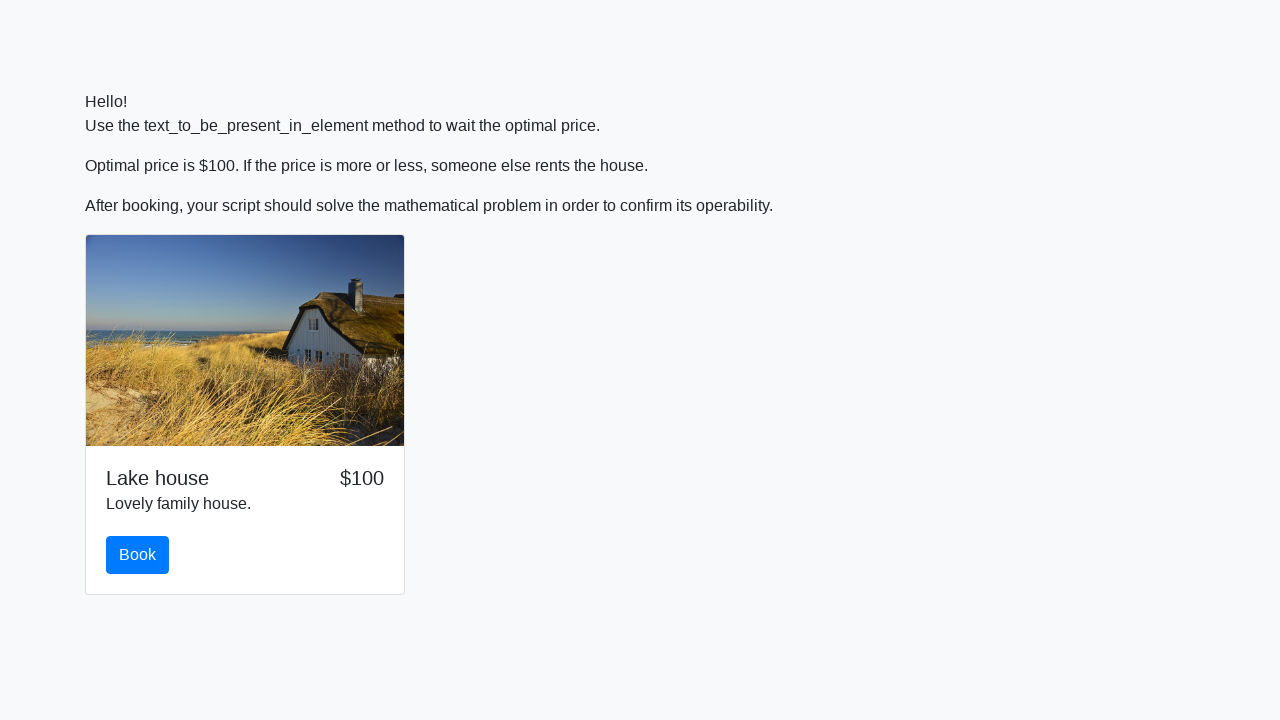

Clicked the book button at (138, 555) on #book
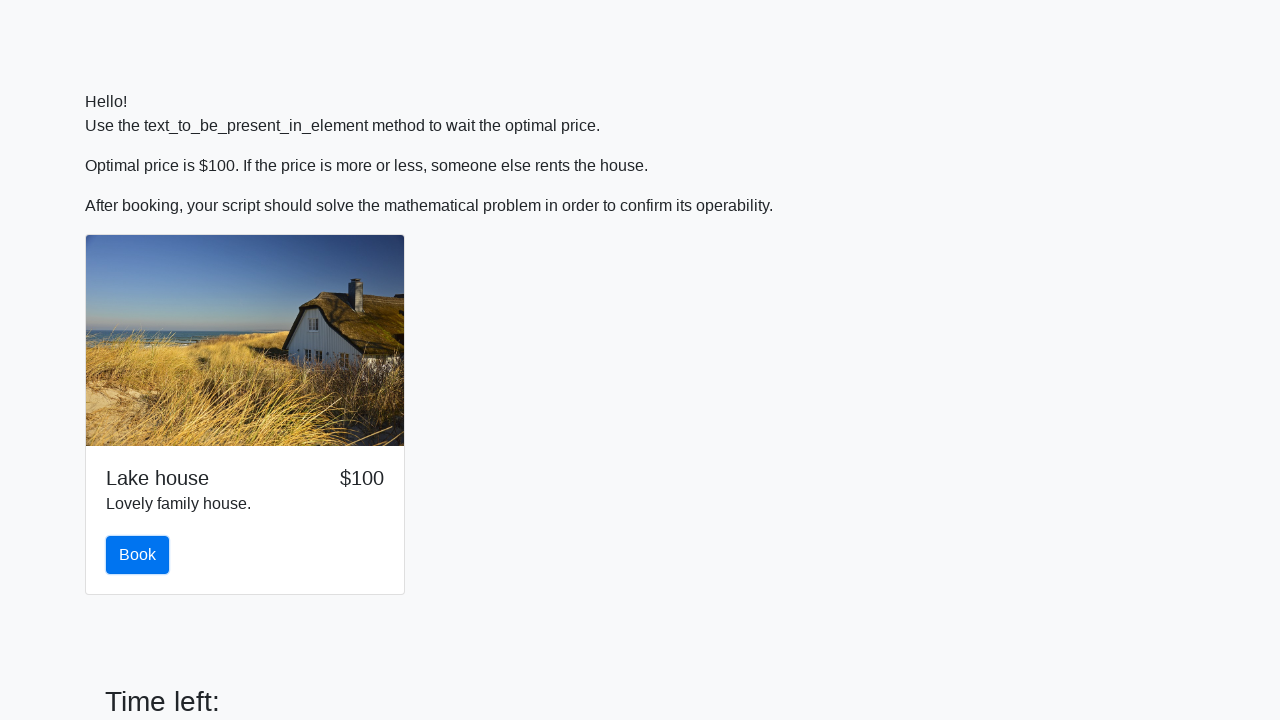

Retrieved input value for calculation: 688
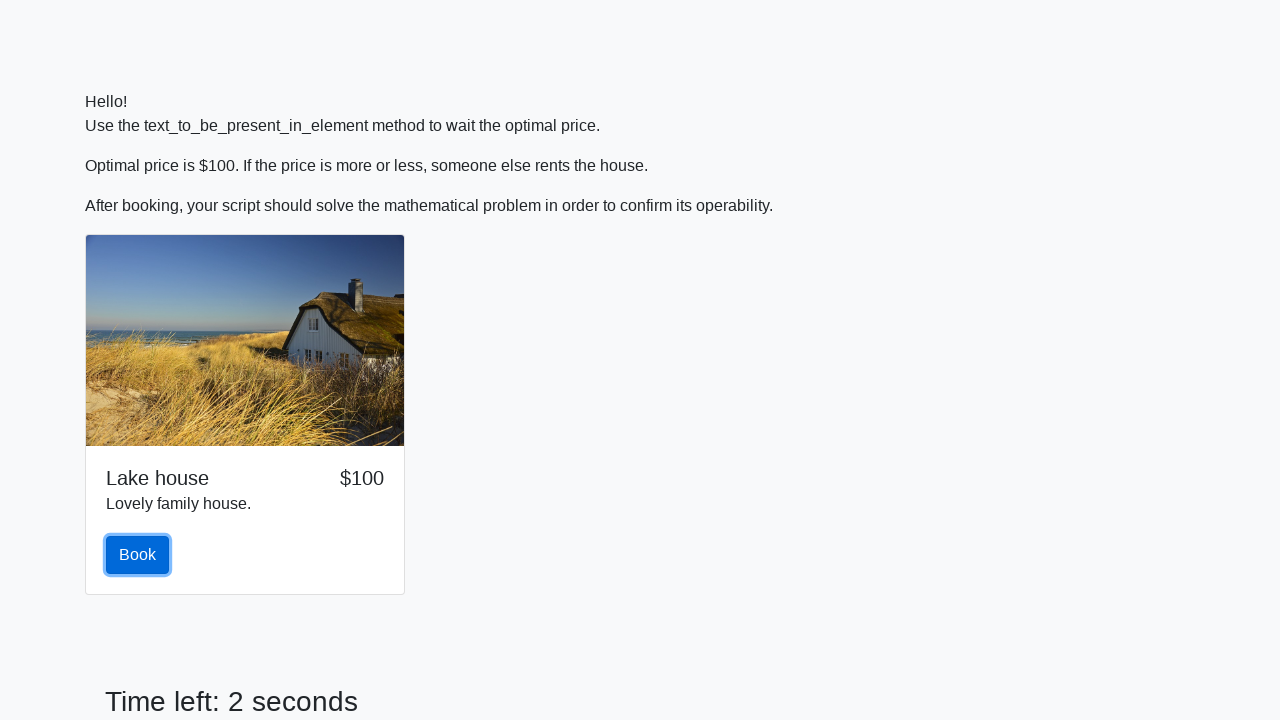

Filled answer field with calculated result on #answer
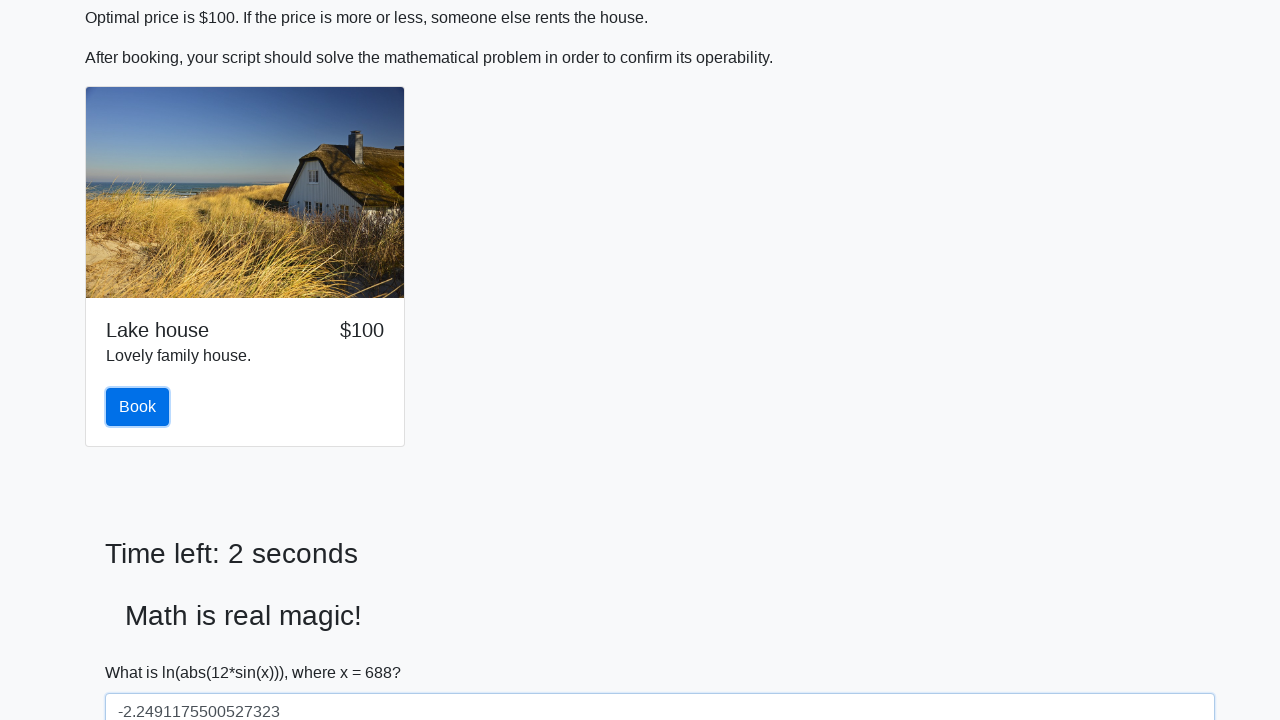

Clicked the solve button to submit mathematical challenge answer at (143, 651) on #solve
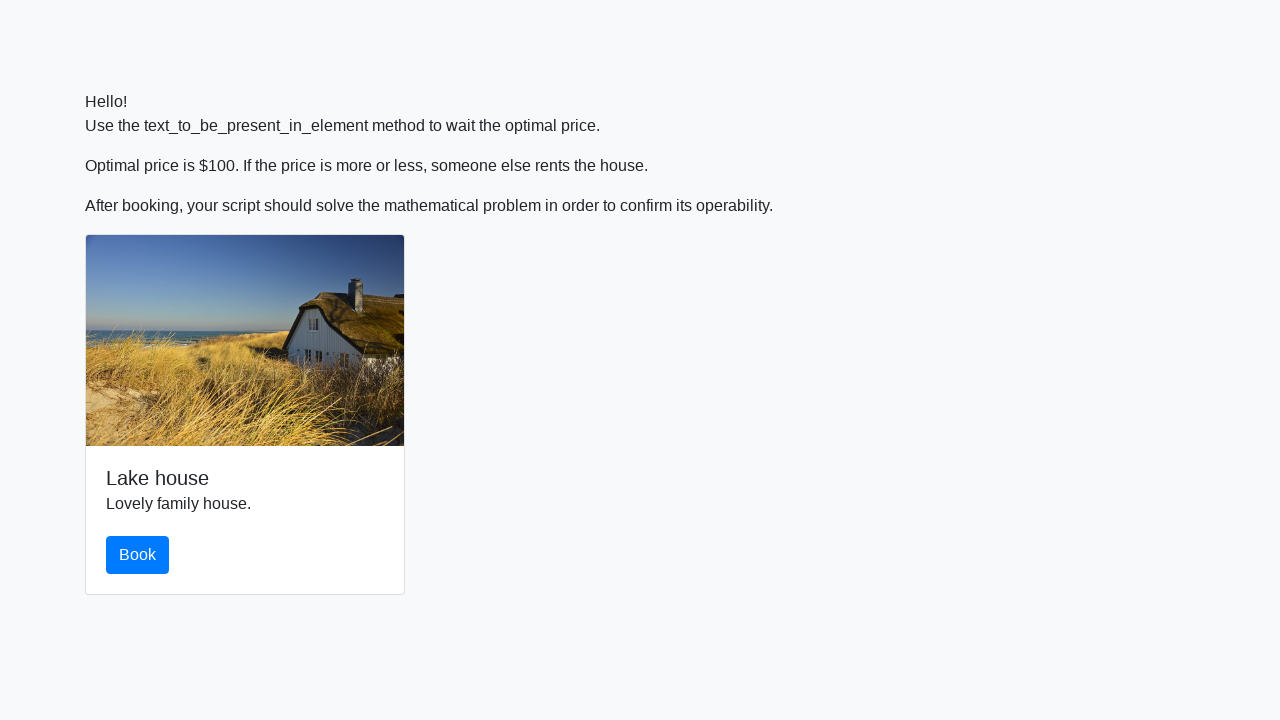

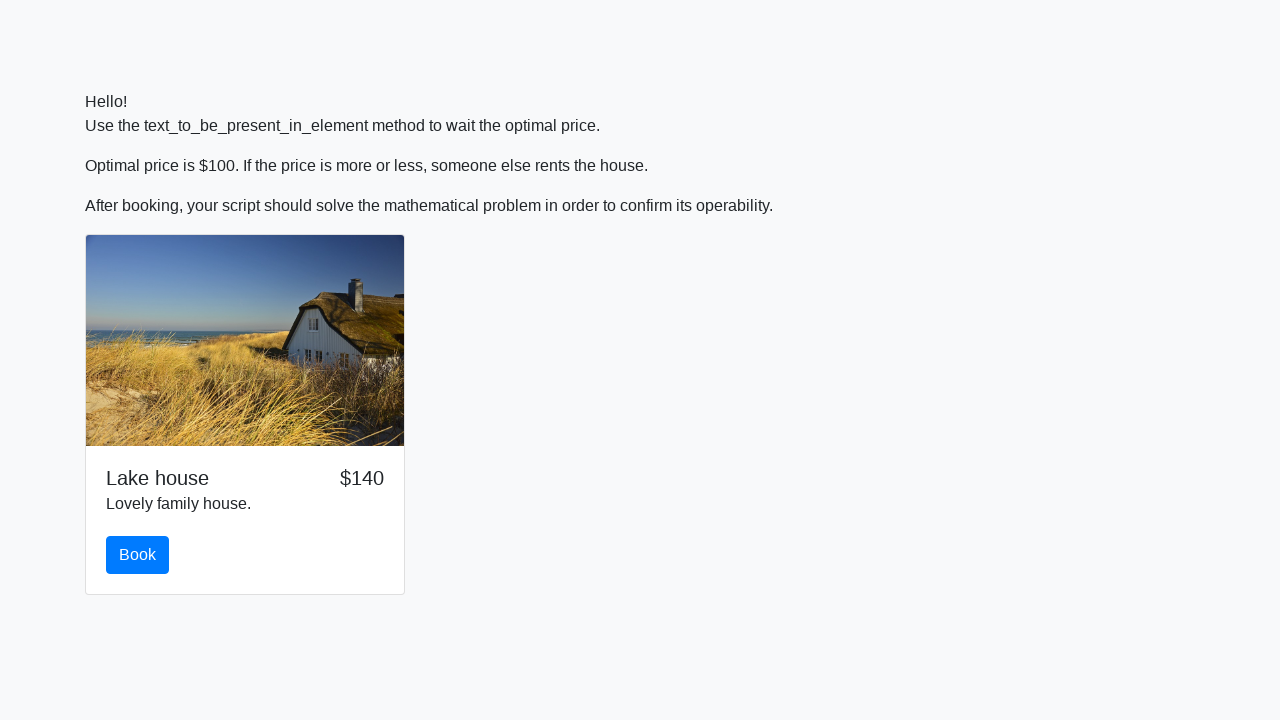